Tests a rate calculator by entering an amount of 10000 and verifying that the calculated rate is displayed as 7%

Starting URL: http://iurp.evsis.com/testing/tasas.html?

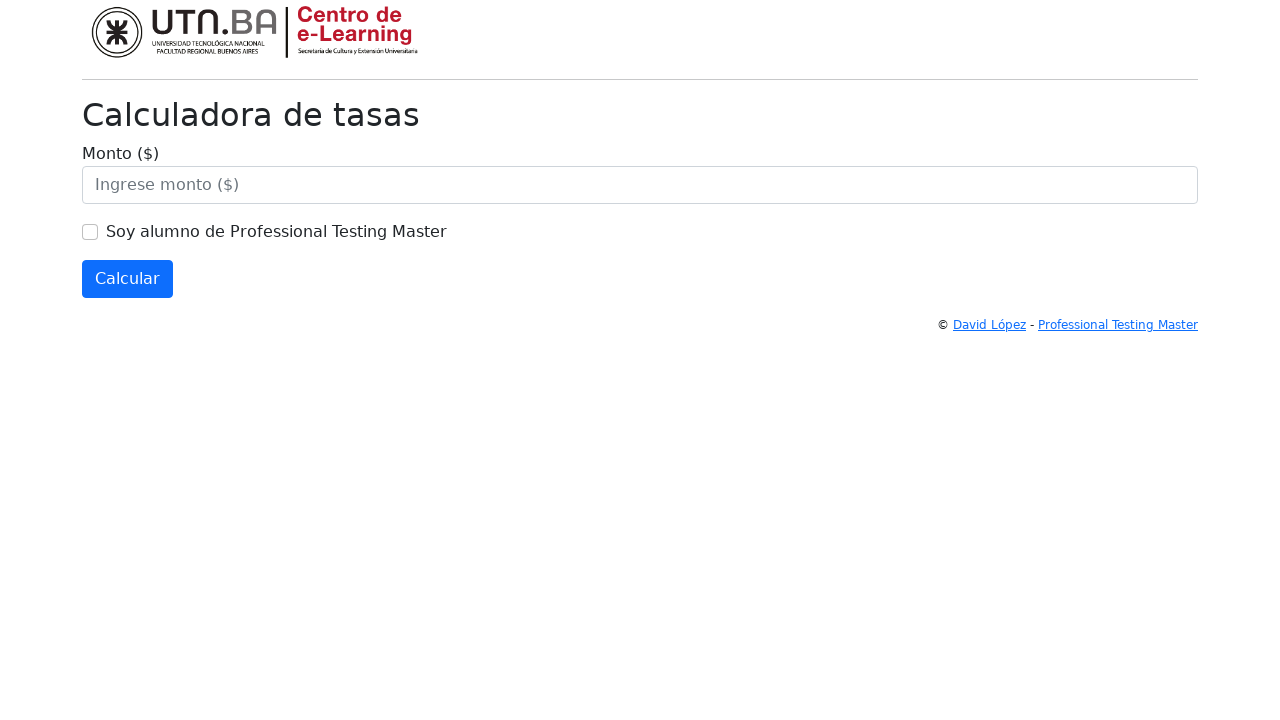

Clicked on the amount input field at (640, 185) on #monto
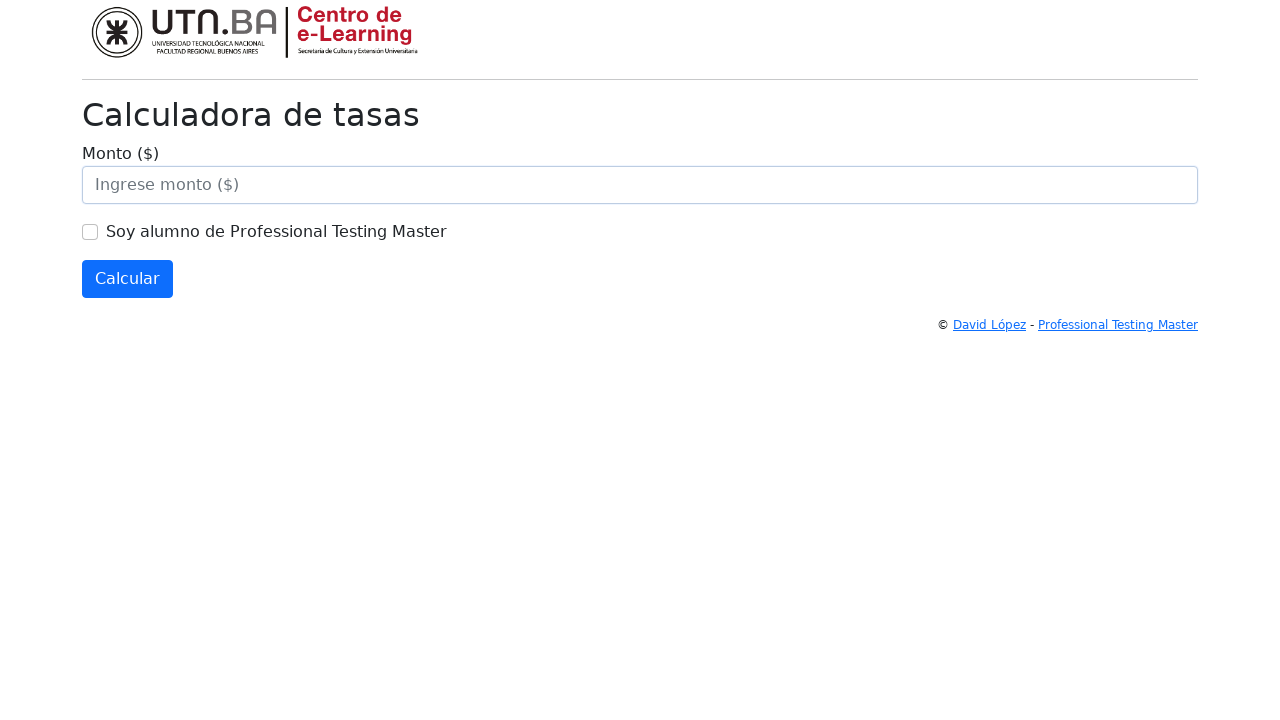

Filled amount field with 10000 on #monto
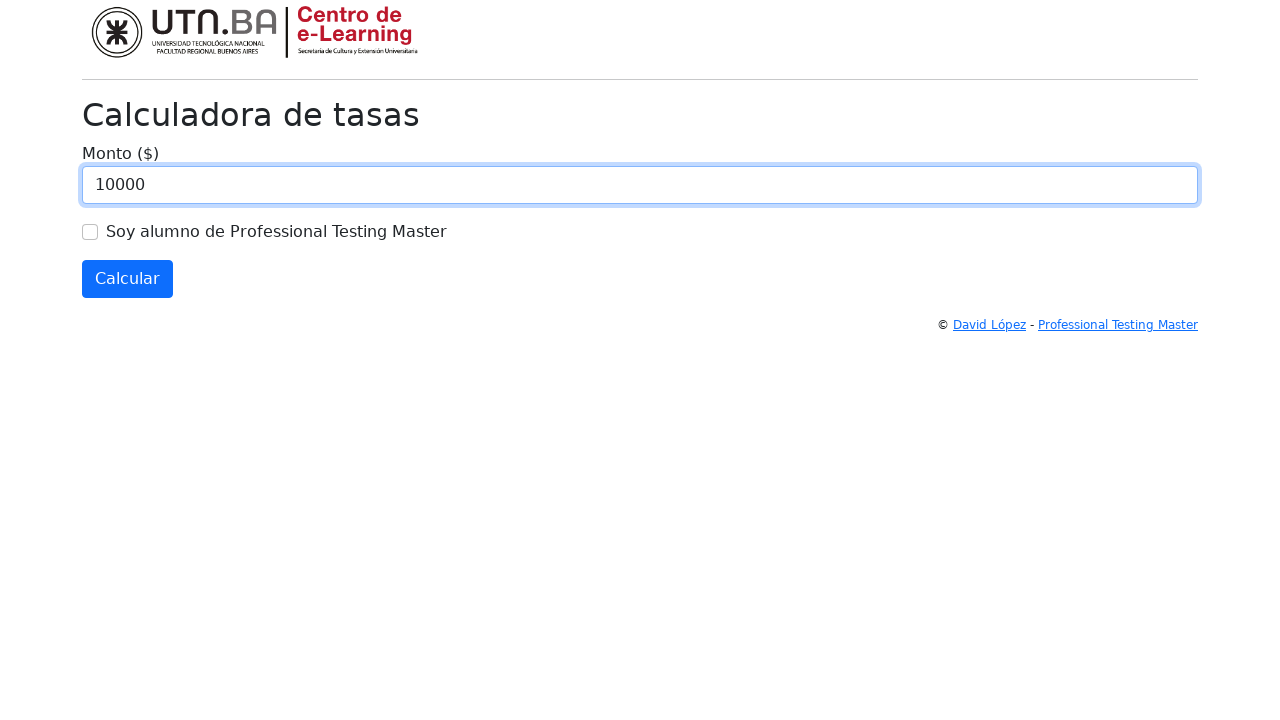

Clicked the calculate button at (128, 279) on #calcular
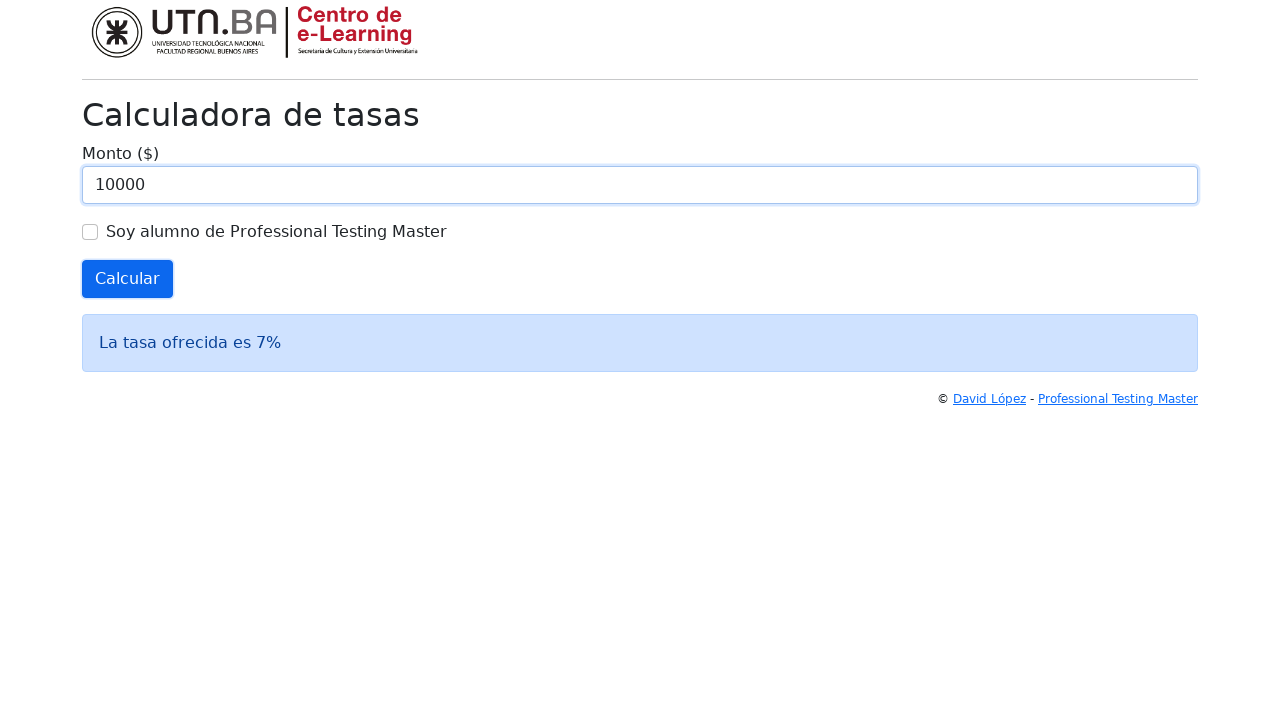

Result element loaded
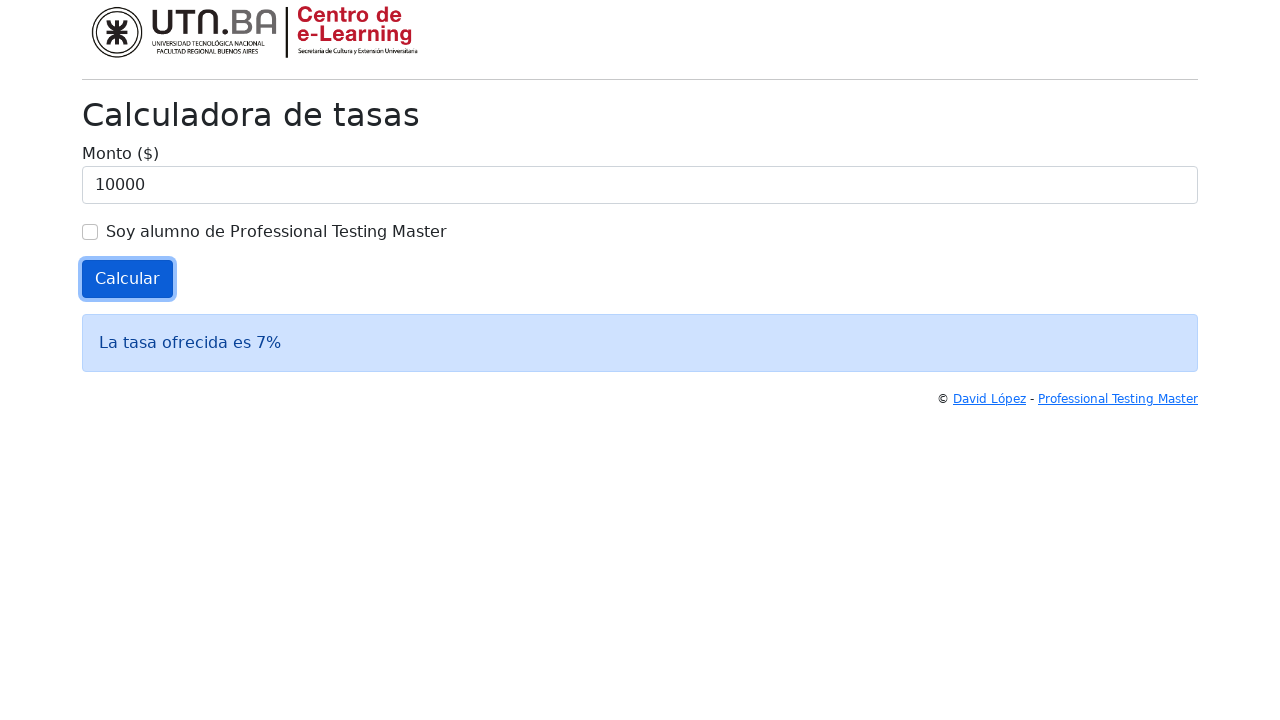

Retrieved result text: 'La tasa ofrecida es 7%'
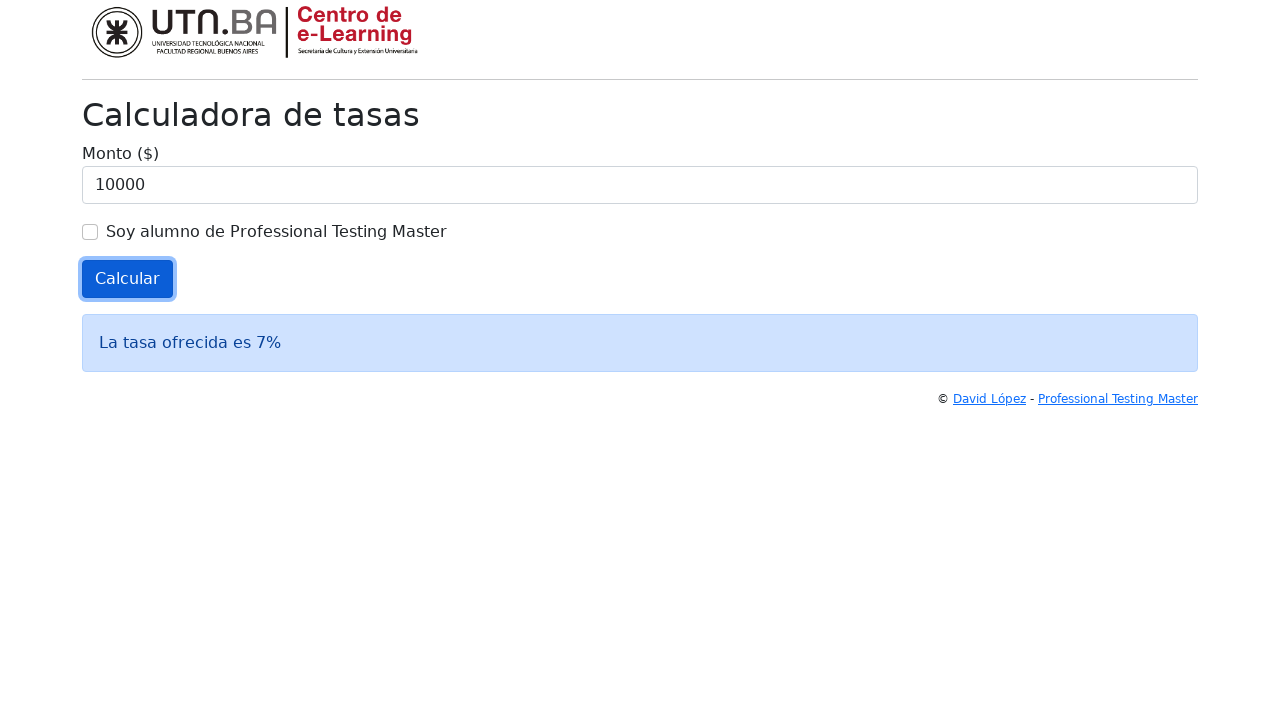

Verified that the calculated rate displays as 7%
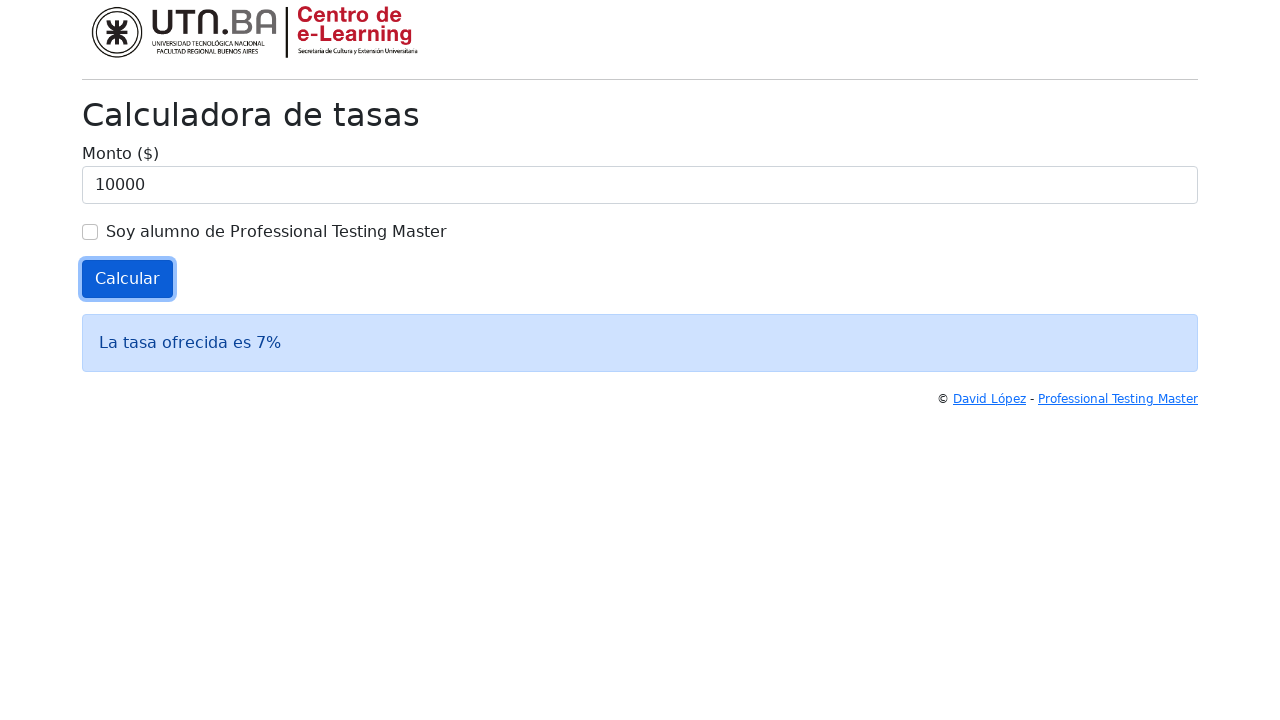

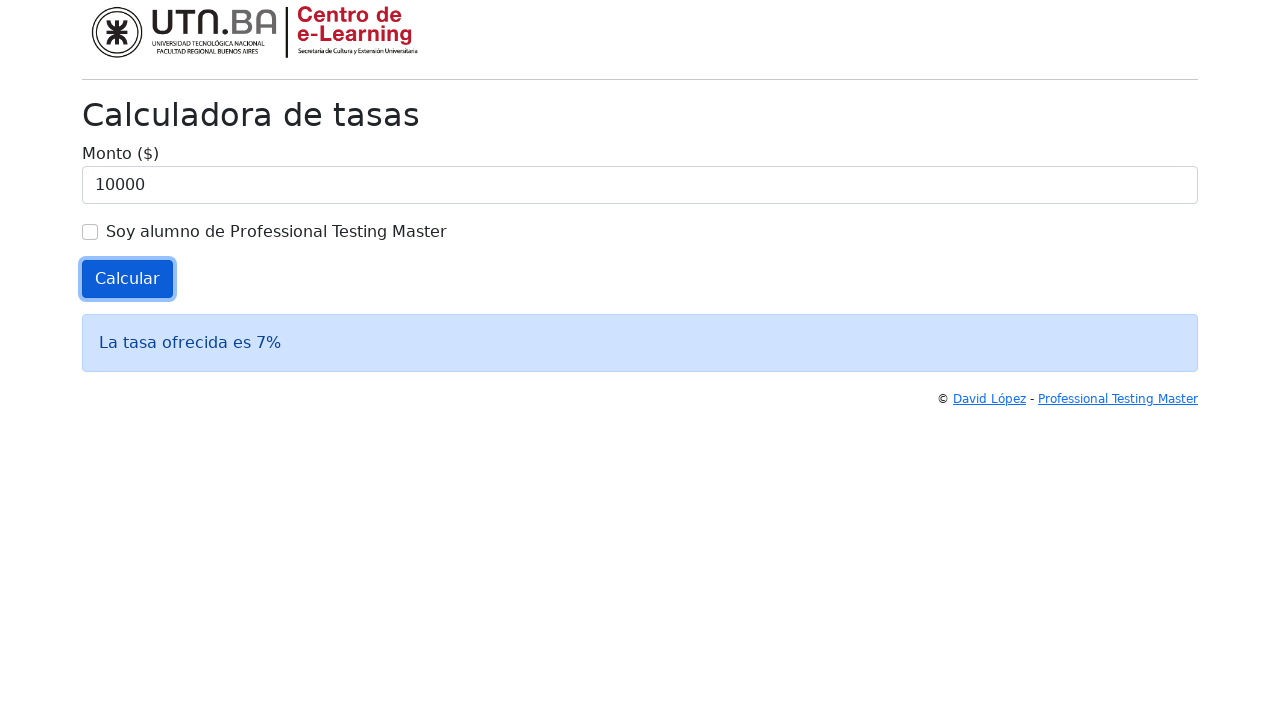